Tests navigation functionality by clicking the "Get Started" link and verifying the Installation heading is displayed

Starting URL: https://playwright.dev/

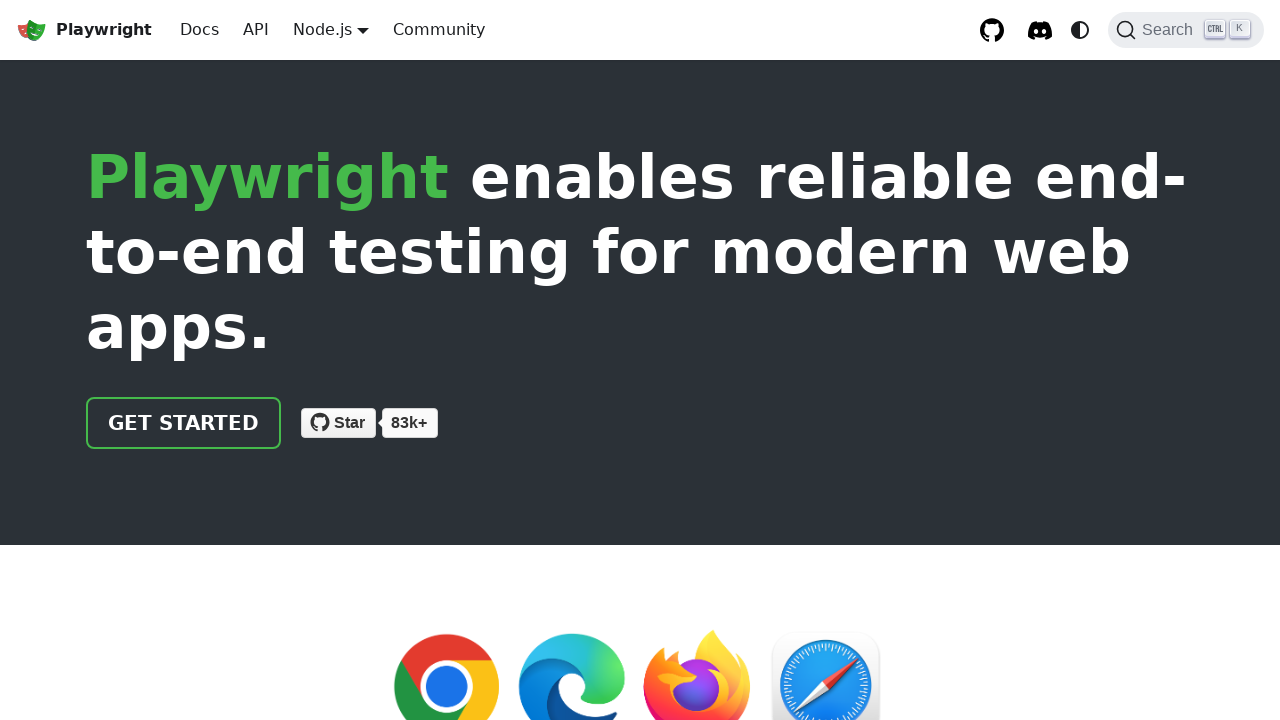

Clicked the 'Get Started' link at (184, 423) on internal:role=link[name="Get Started"i]
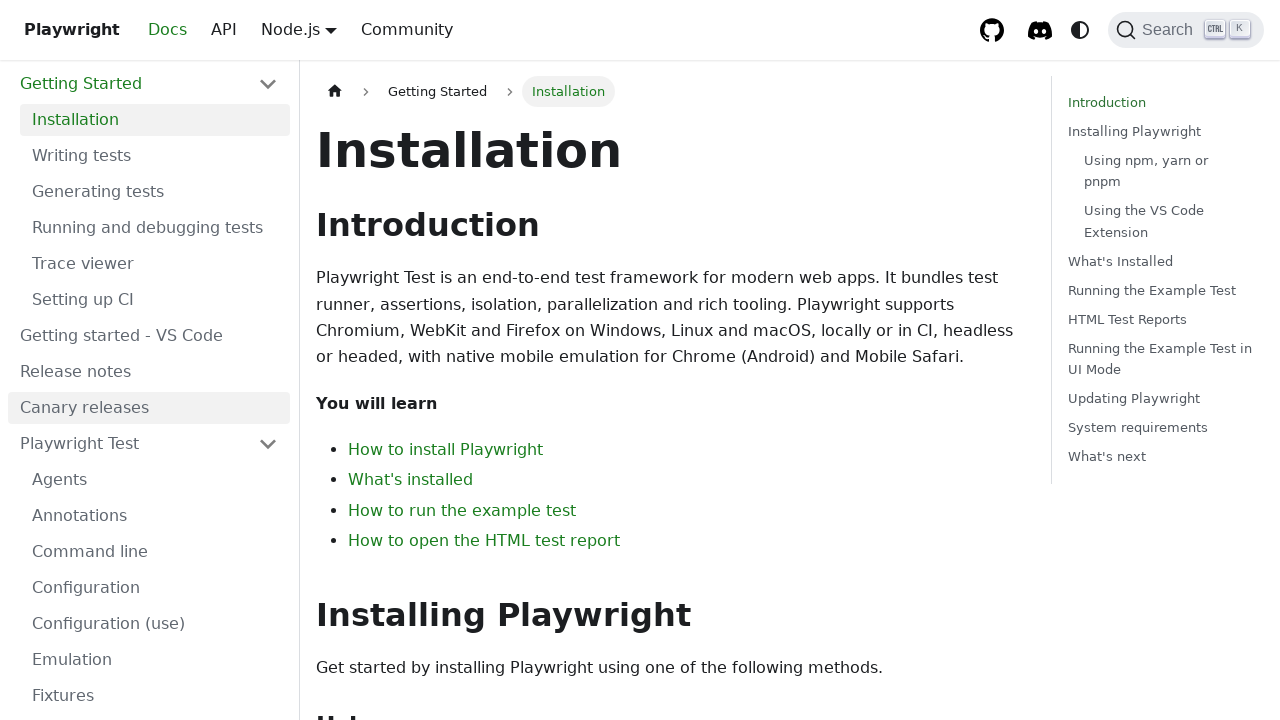

Installation heading is now visible
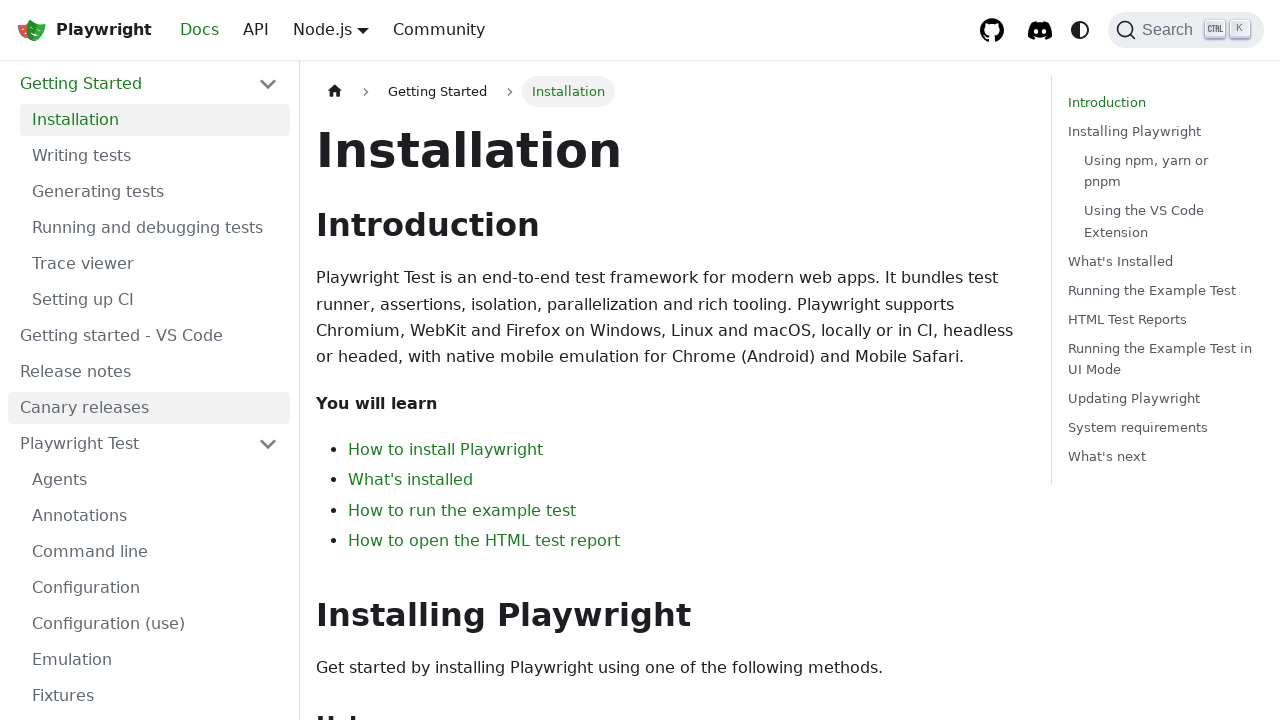

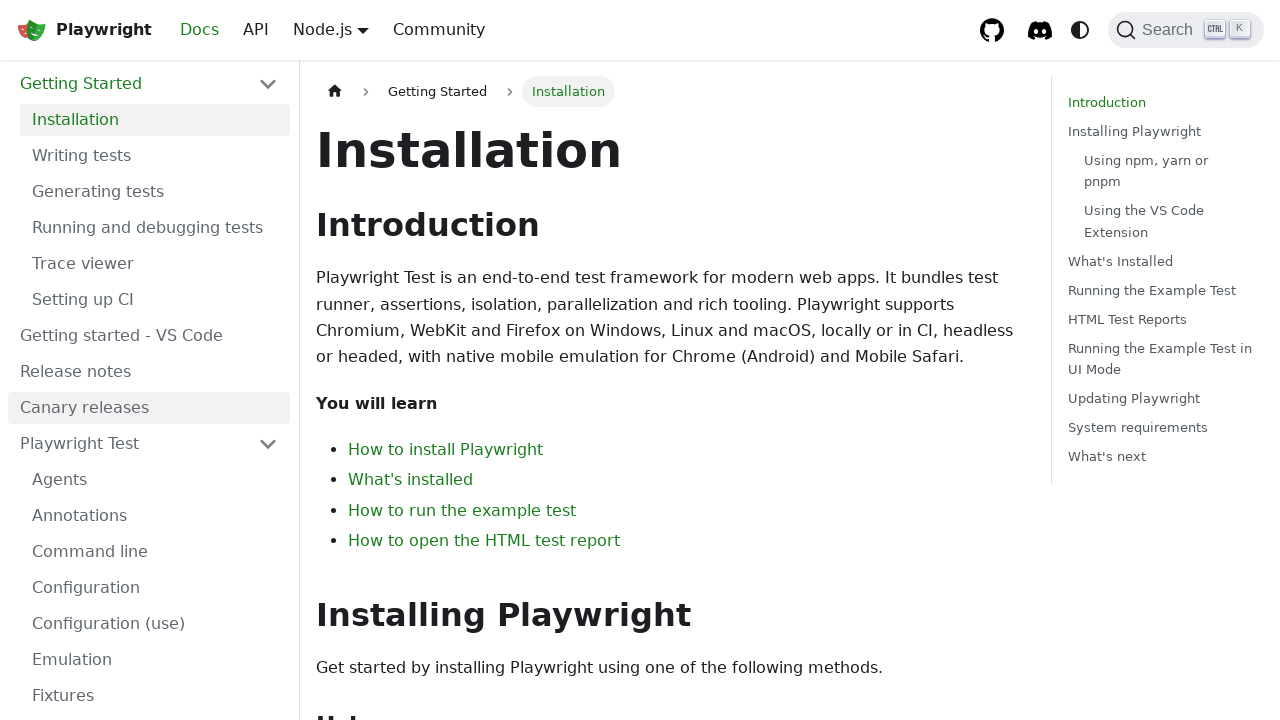